Tests popup/modal functionality by clicking a launcher button to open a modal, filling in form fields within the modal, submitting the form, and verifying the success message appears.

Starting URL: https://training-support.net/webelements/popups

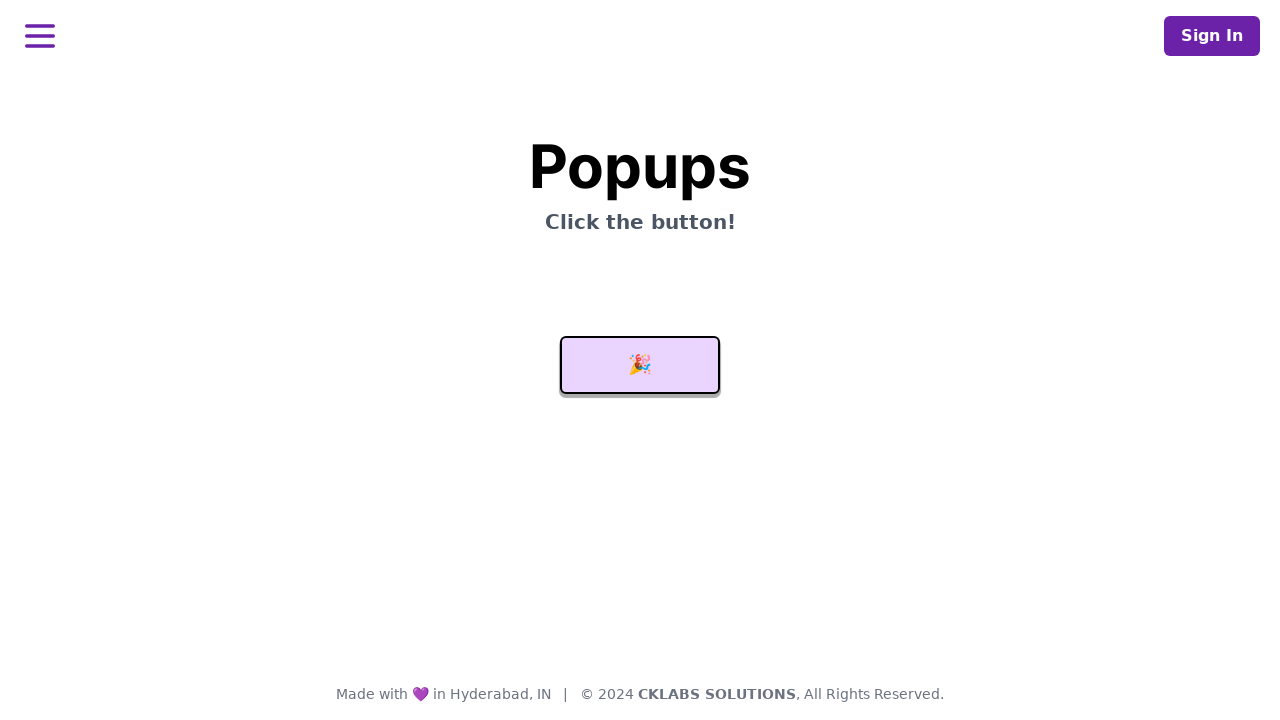

Clicked launcher button to open modal at (640, 365) on #launcher
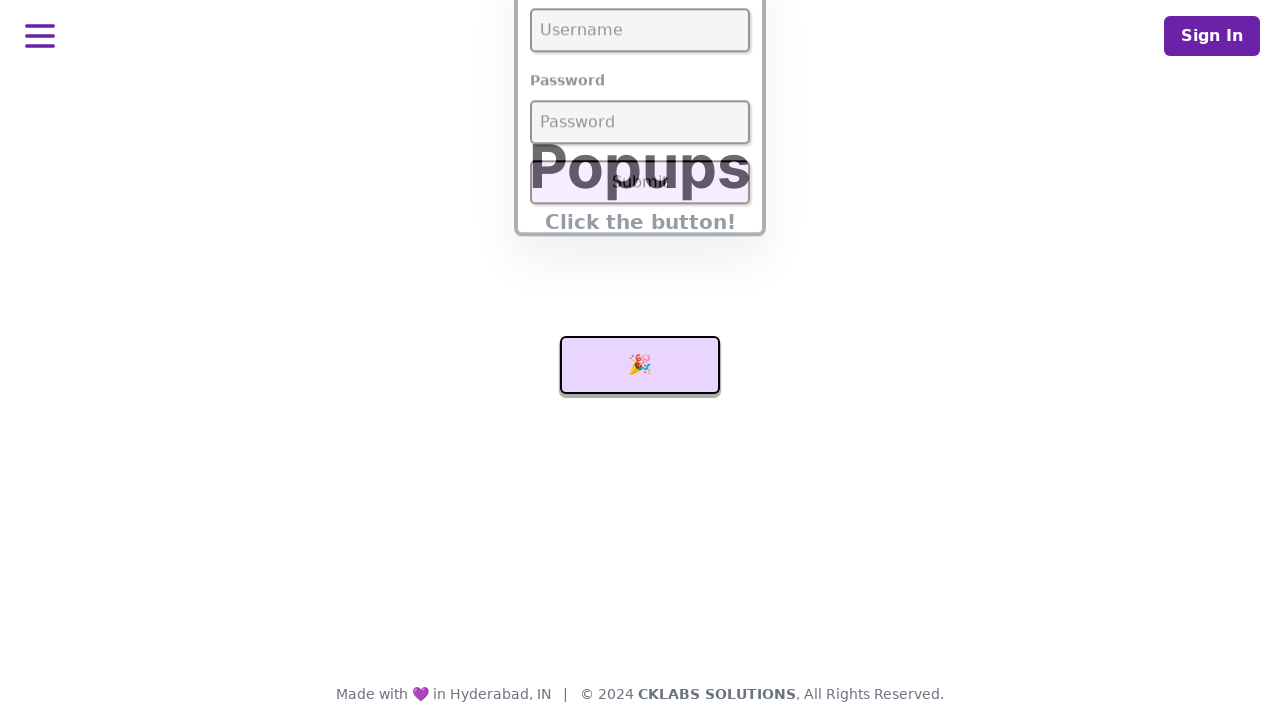

Modal appeared and username field is visible
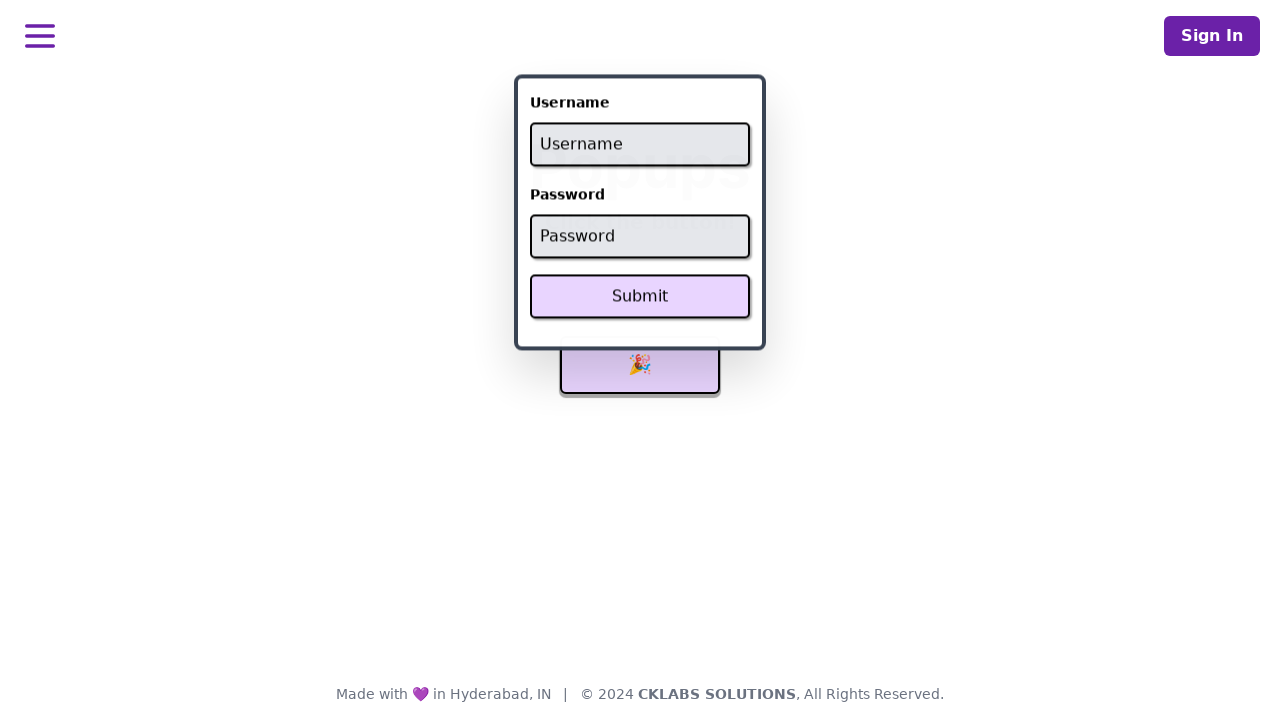

Filled username field with 'admin' on #username
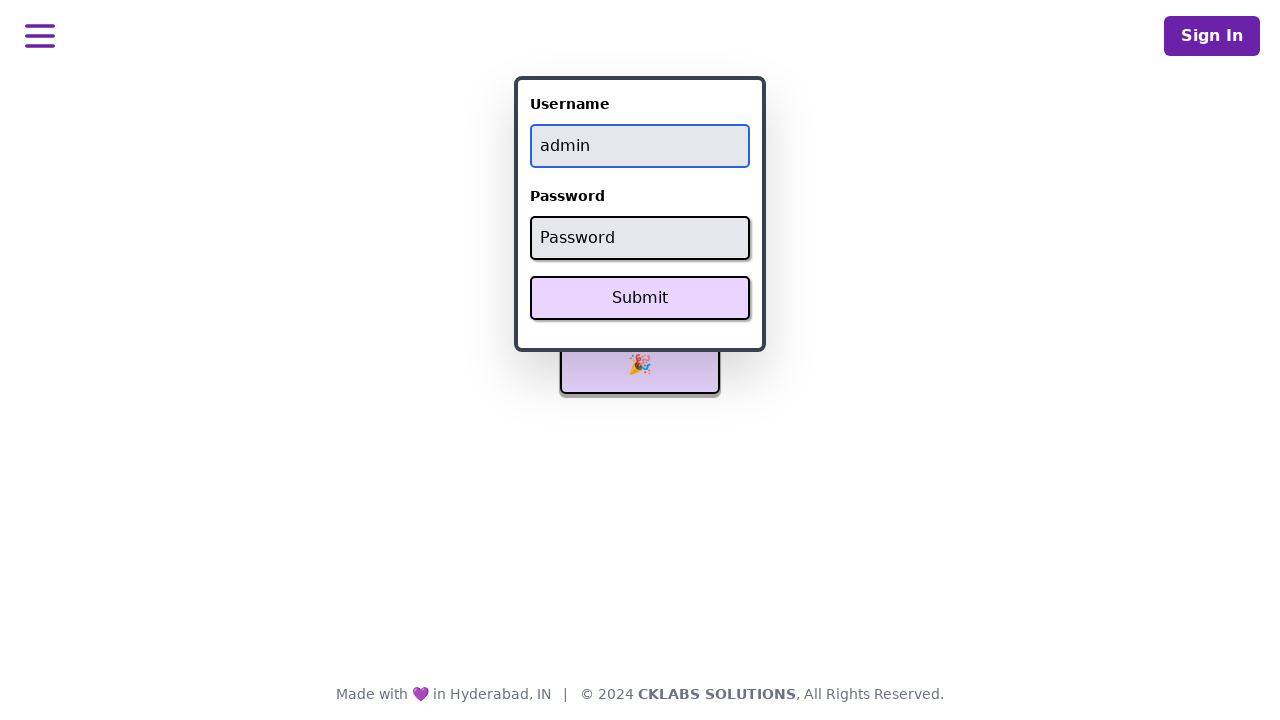

Filled password field with 'password' on #password
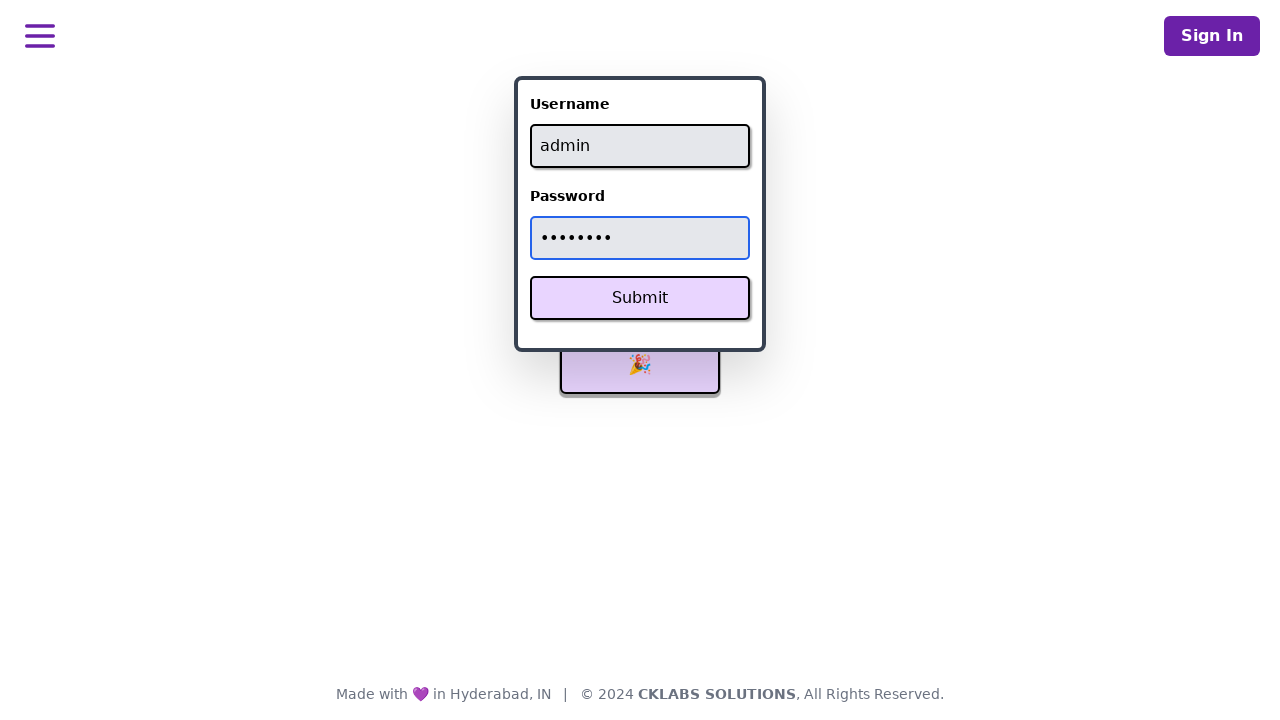

Clicked Submit button to submit form at (640, 298) on xpath=//button[text()='Submit']
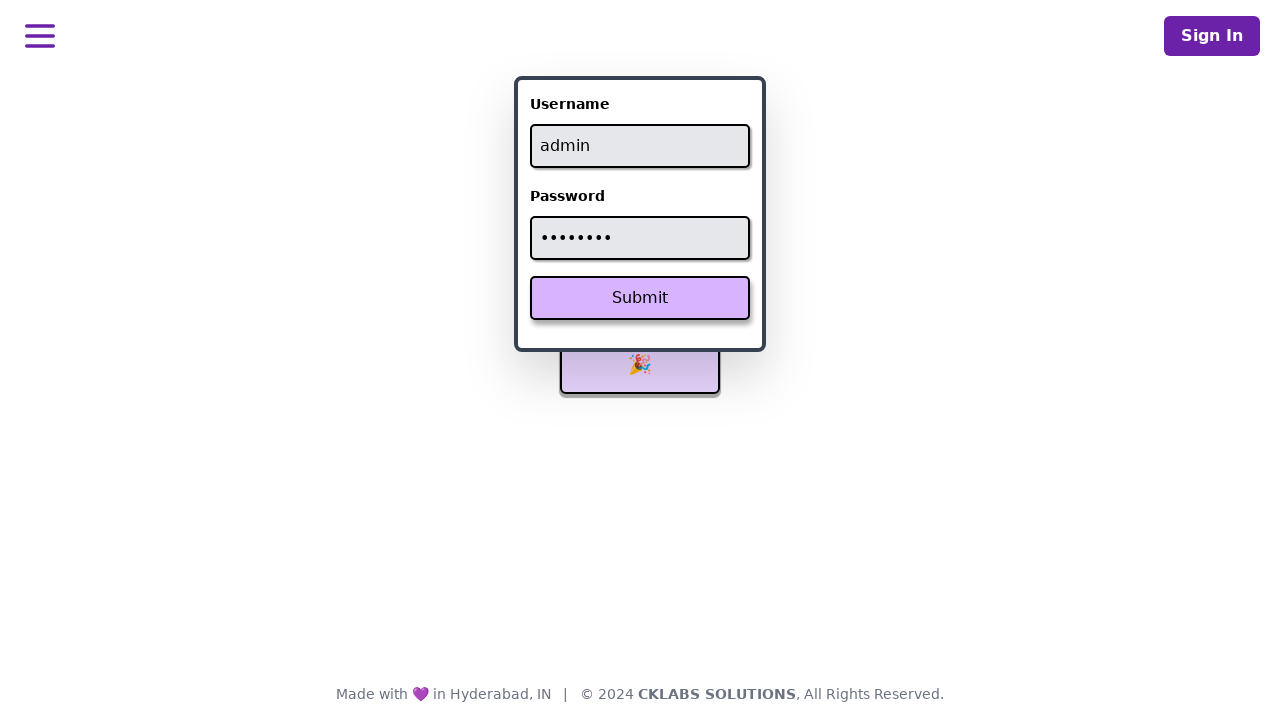

Success message appeared after form submission
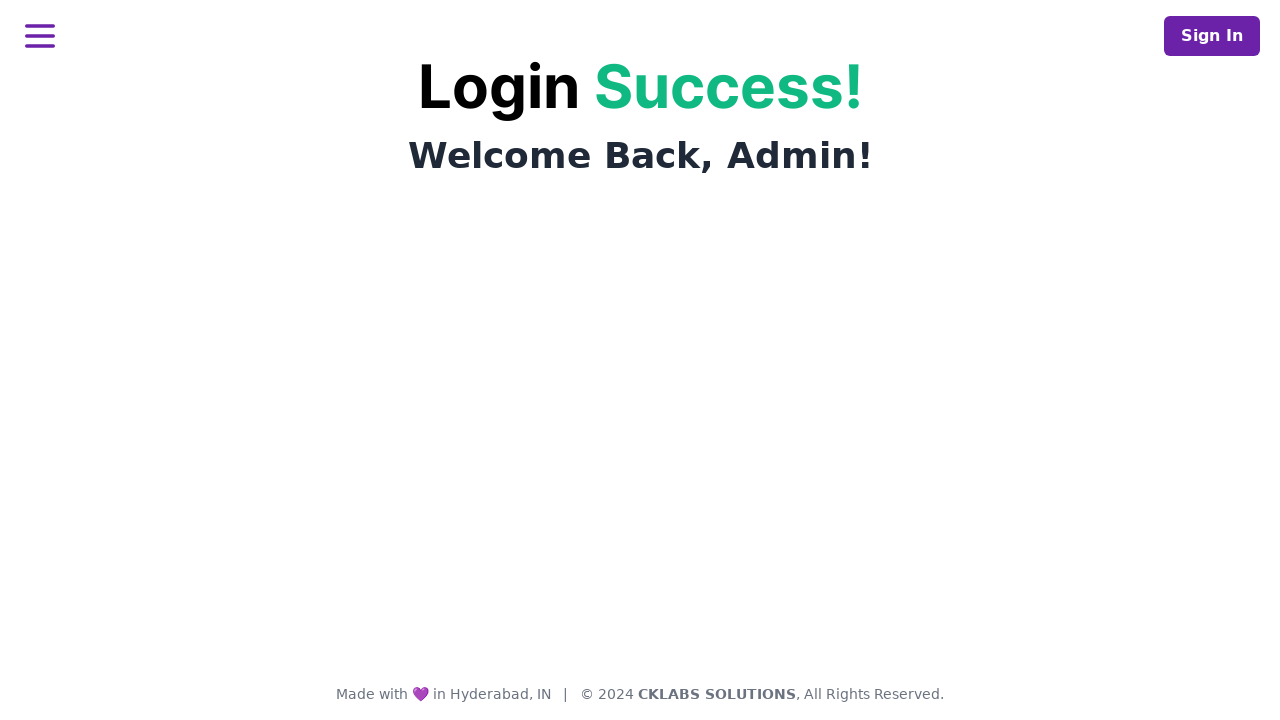

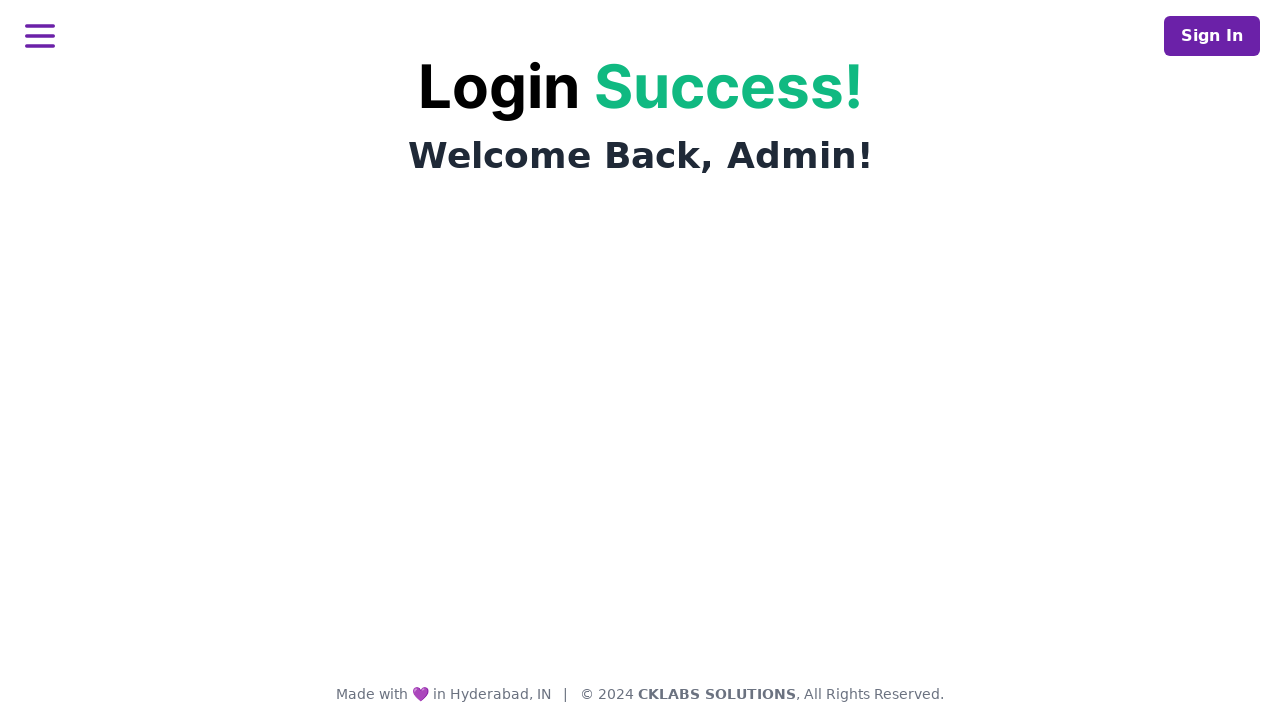